Tests that clicking submit on an empty registration form displays all required field validation error messages

Starting URL: https://alada.vn/tai-khoan/dang-ky.html

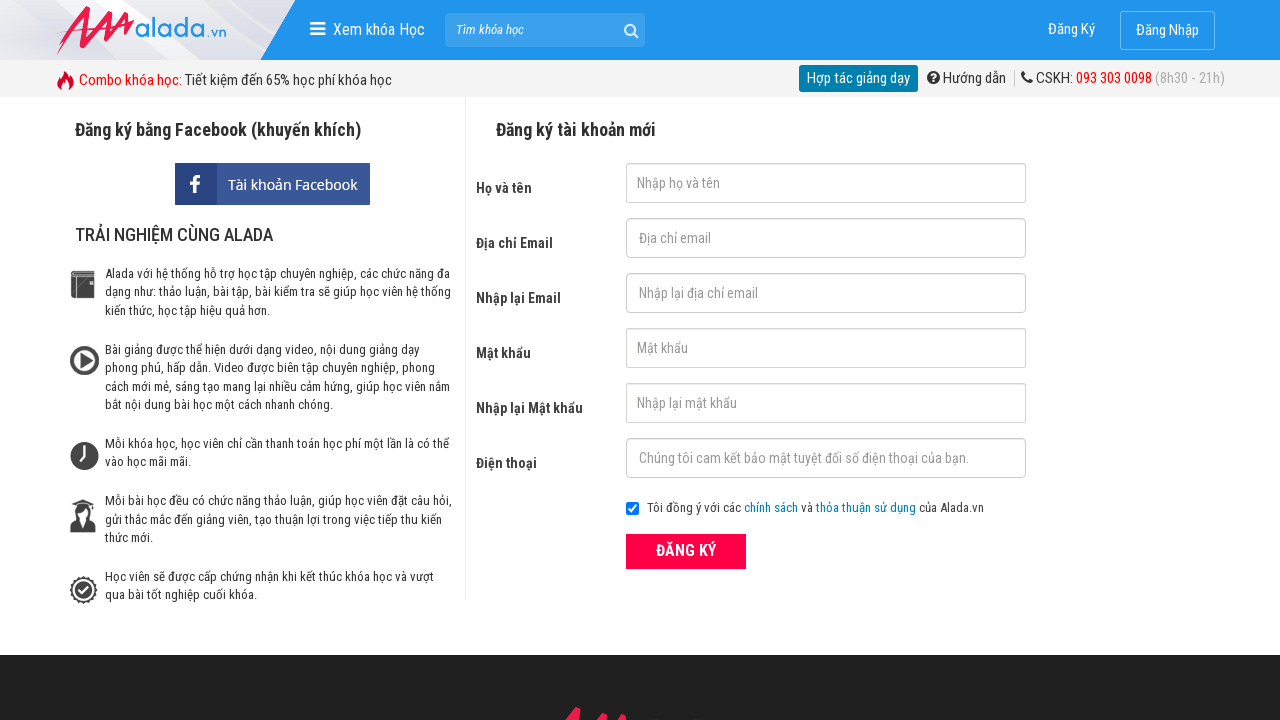

Navigated to registration page
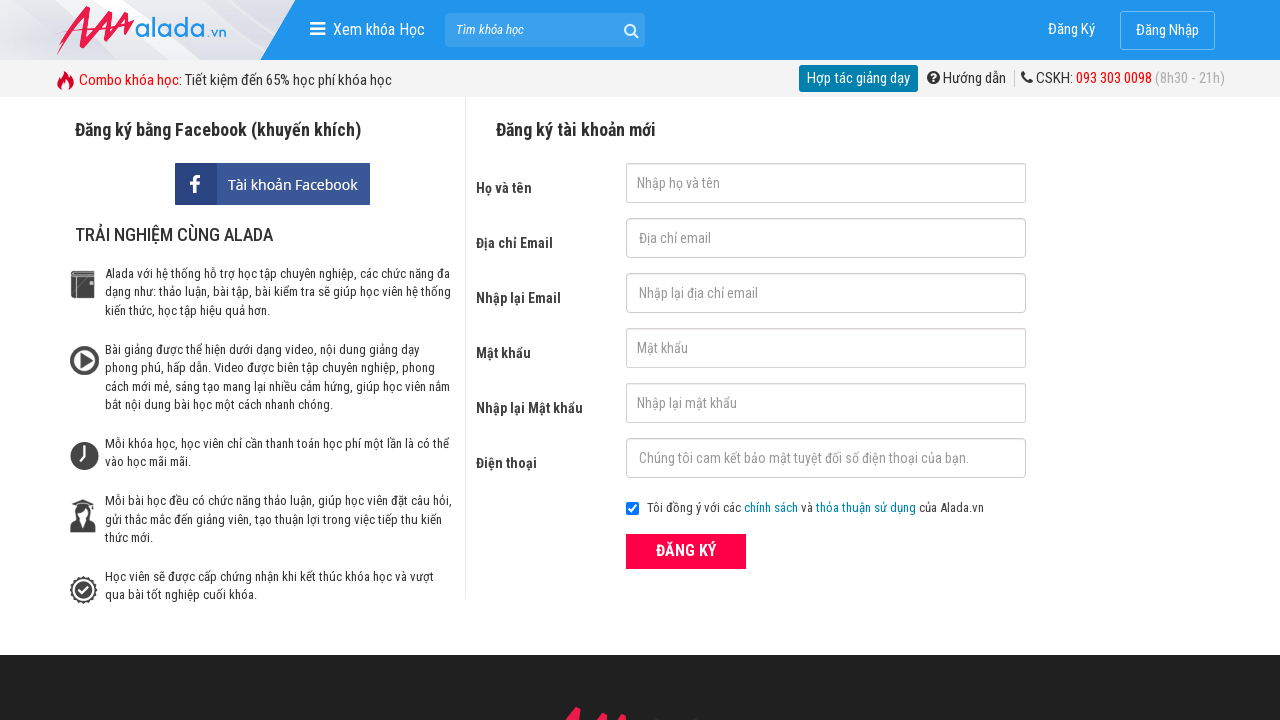

Clicked submit button without filling any required fields at (686, 551) on xpath=//button[@class='btn_pink_sm fs16']
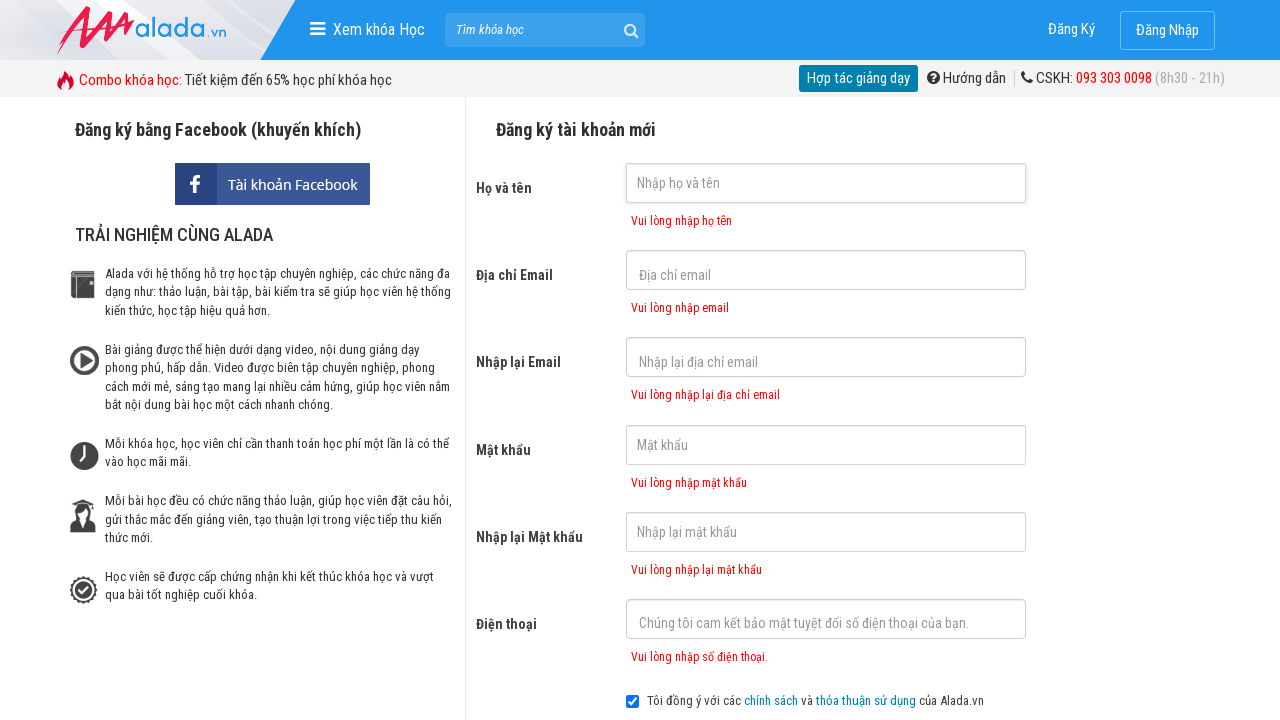

Validation error message for name field appeared
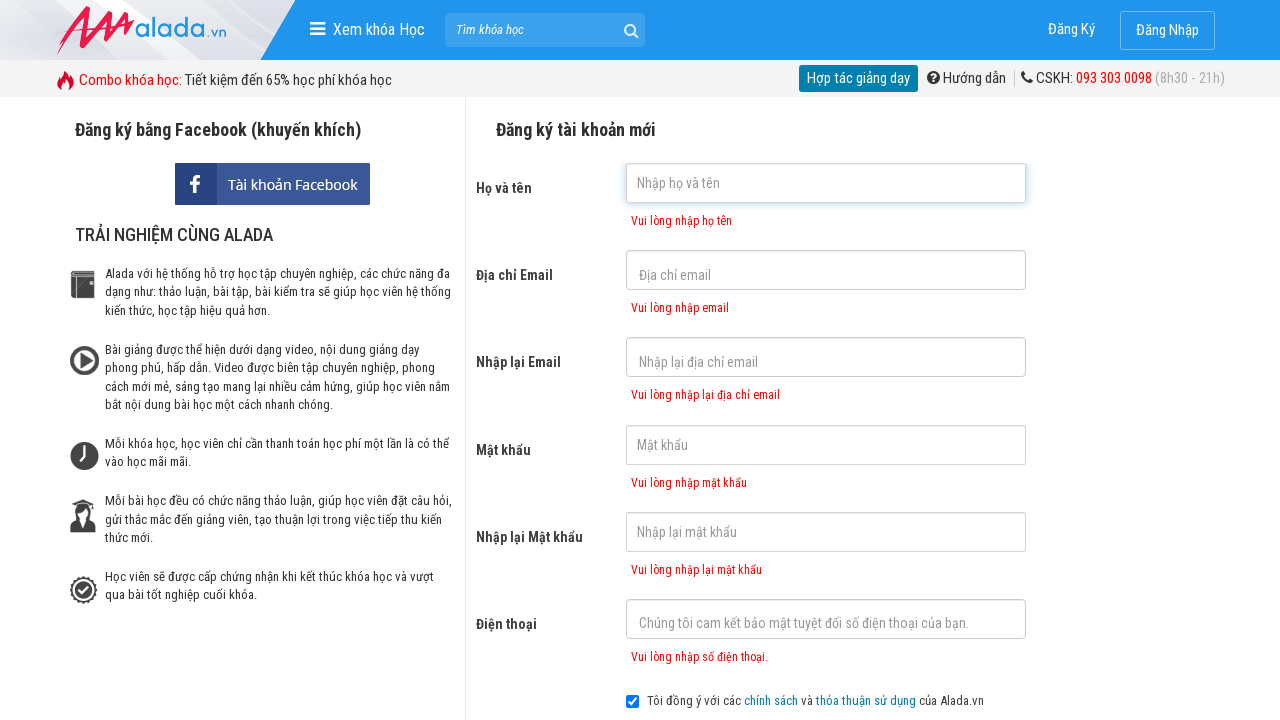

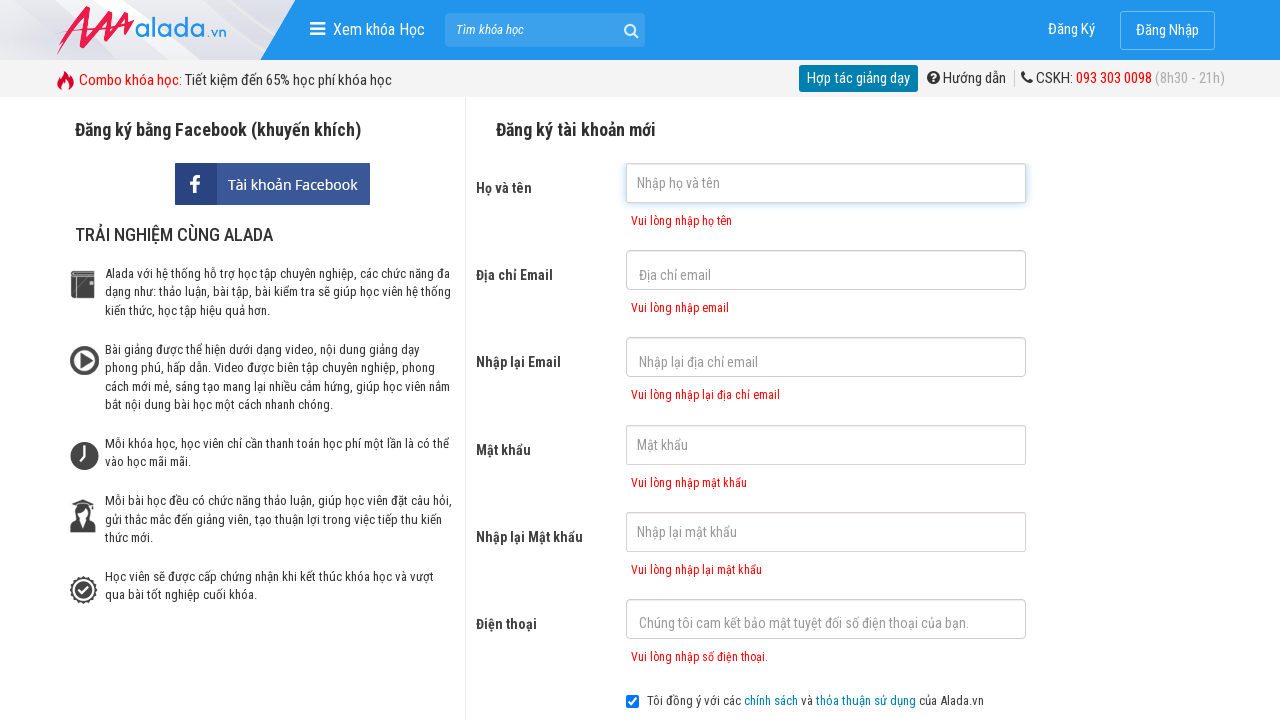